Tests product search functionality by typing a search query, verifying product count, adding items to cart by clicking ADD TO CART buttons, and iterating through products to find and add a specific item (Cashews)

Starting URL: https://rahulshettyacademy.com/seleniumPractise/#/

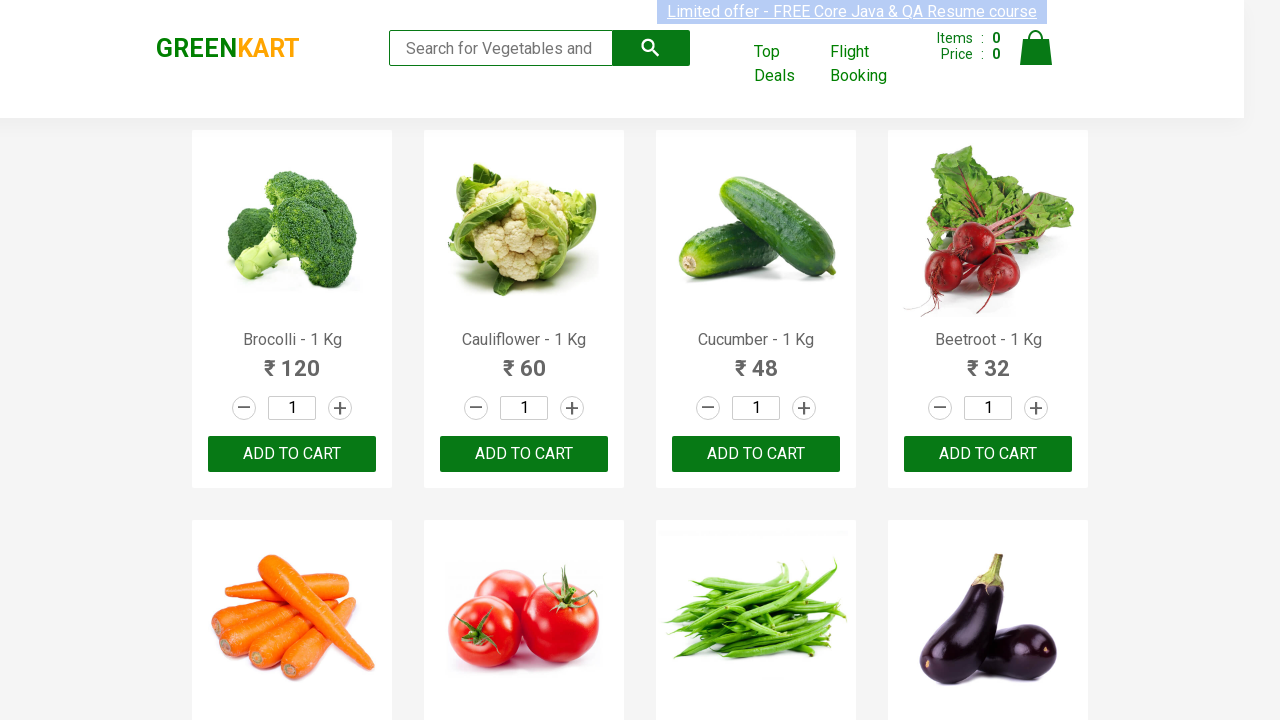

Typed 'ca' in search box on .search-keyword
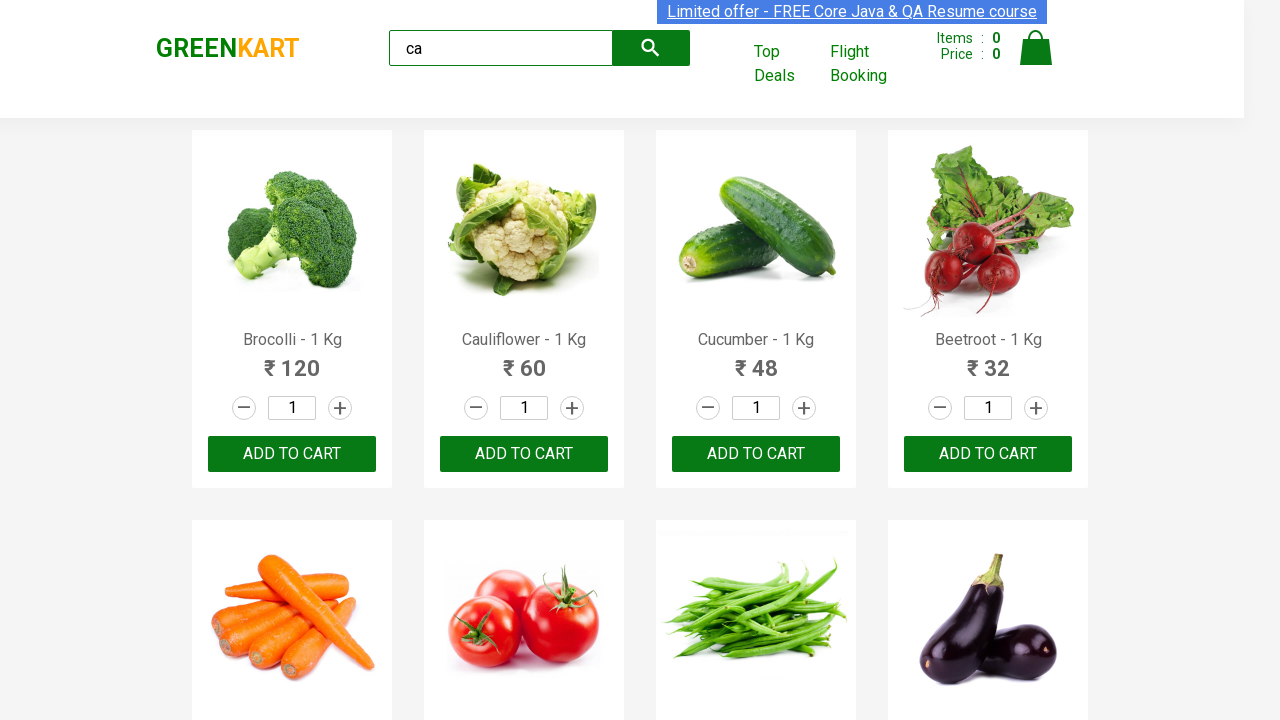

Waited 2000ms for products to load
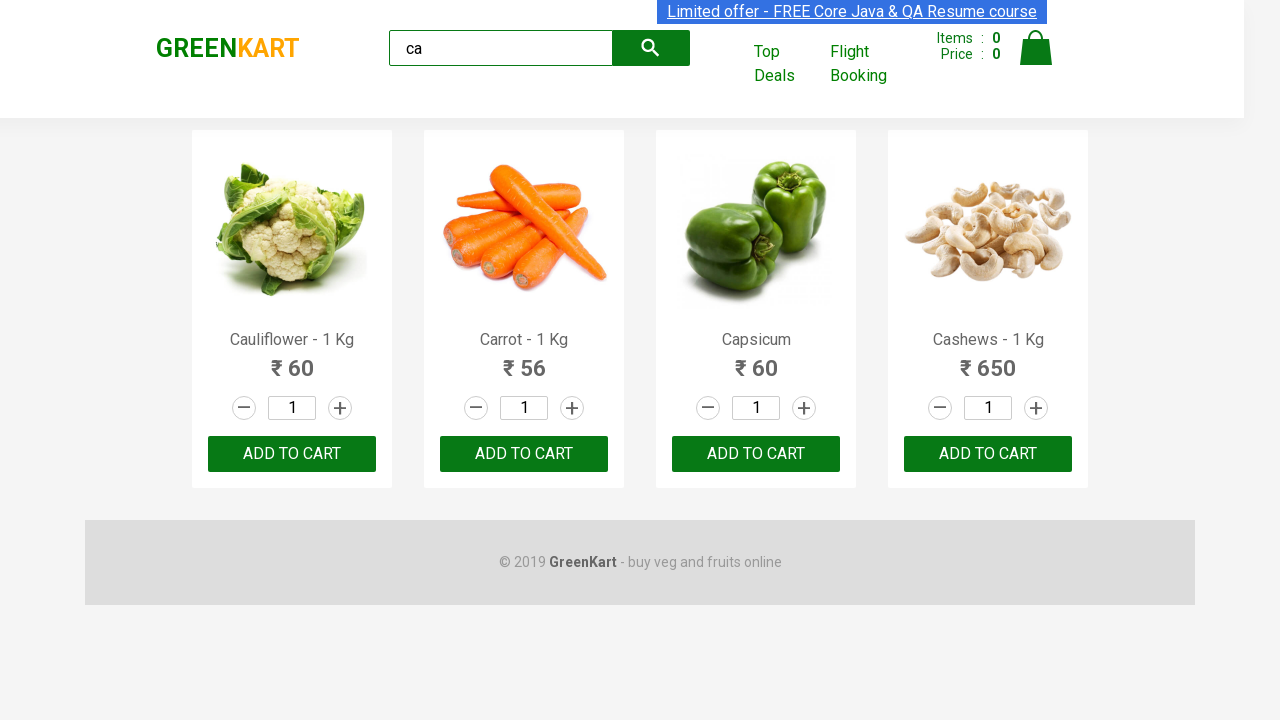

Verified product elements are displayed
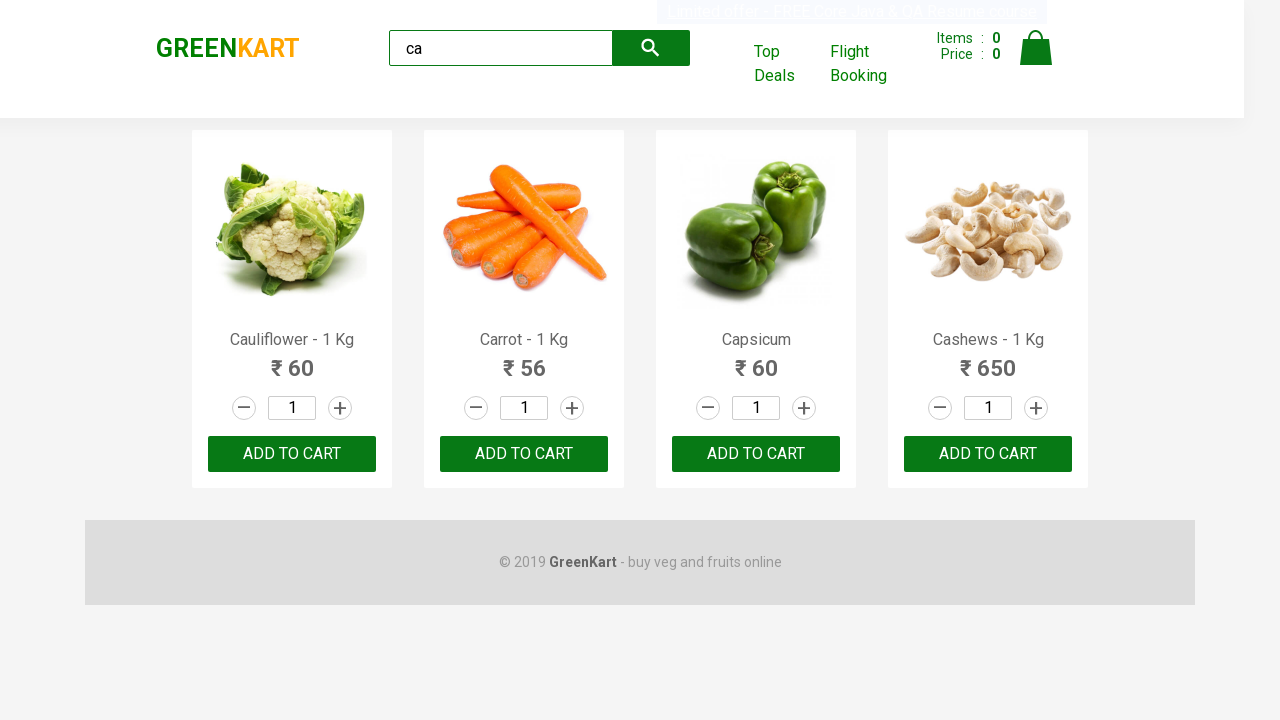

Clicked ADD TO CART button on third product at (756, 454) on .products .product >> nth=2 >> button:has-text('ADD TO CART')
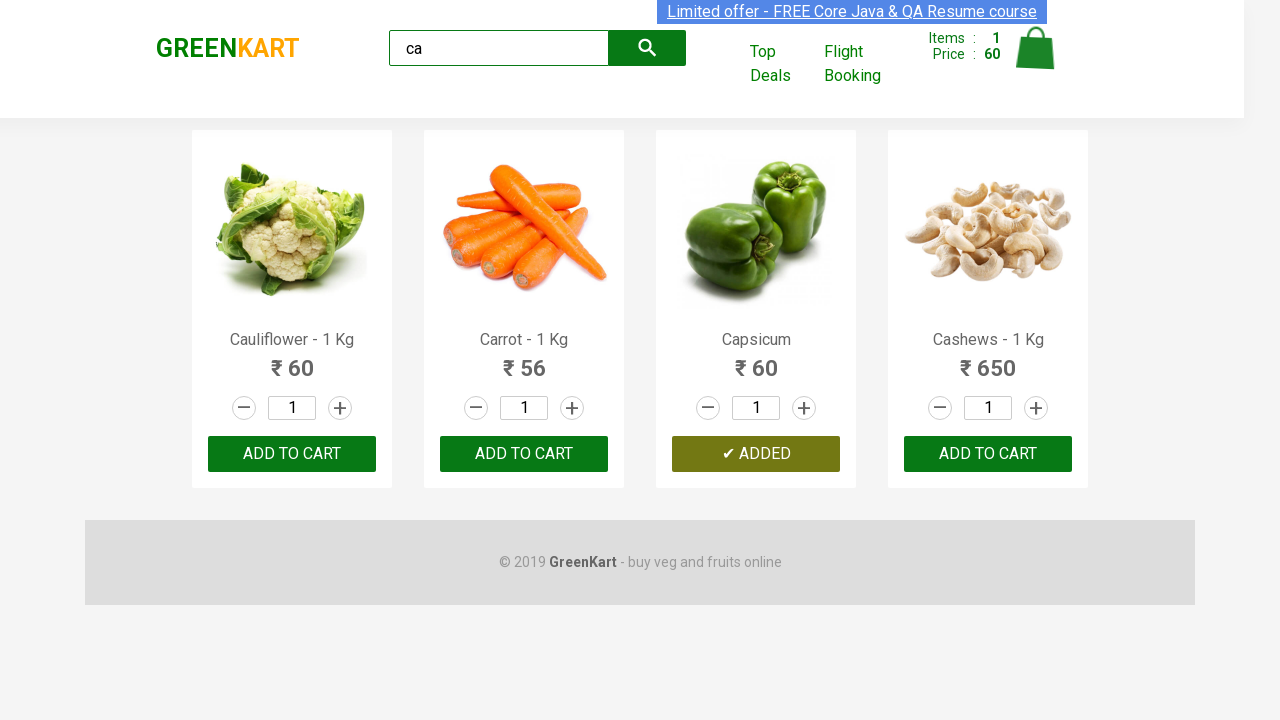

Retrieved product count: 4 products found
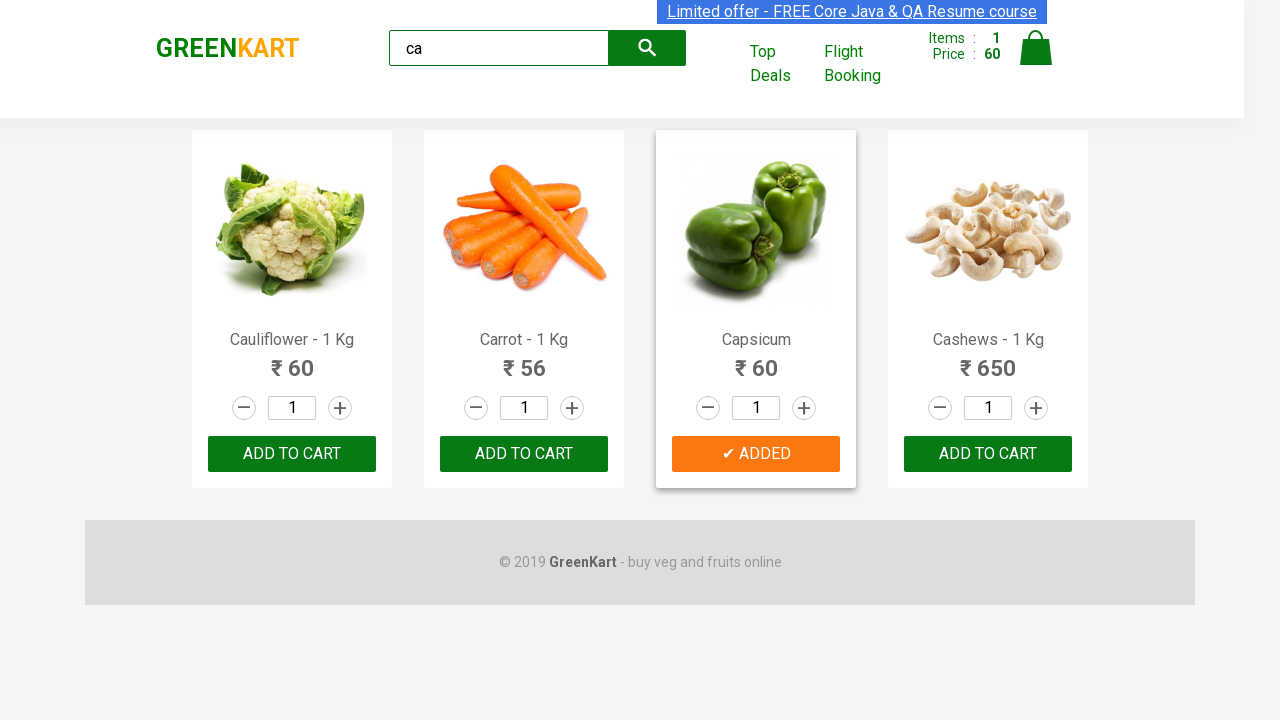

Retrieved product name at index 0: Cauliflower - 1 Kg
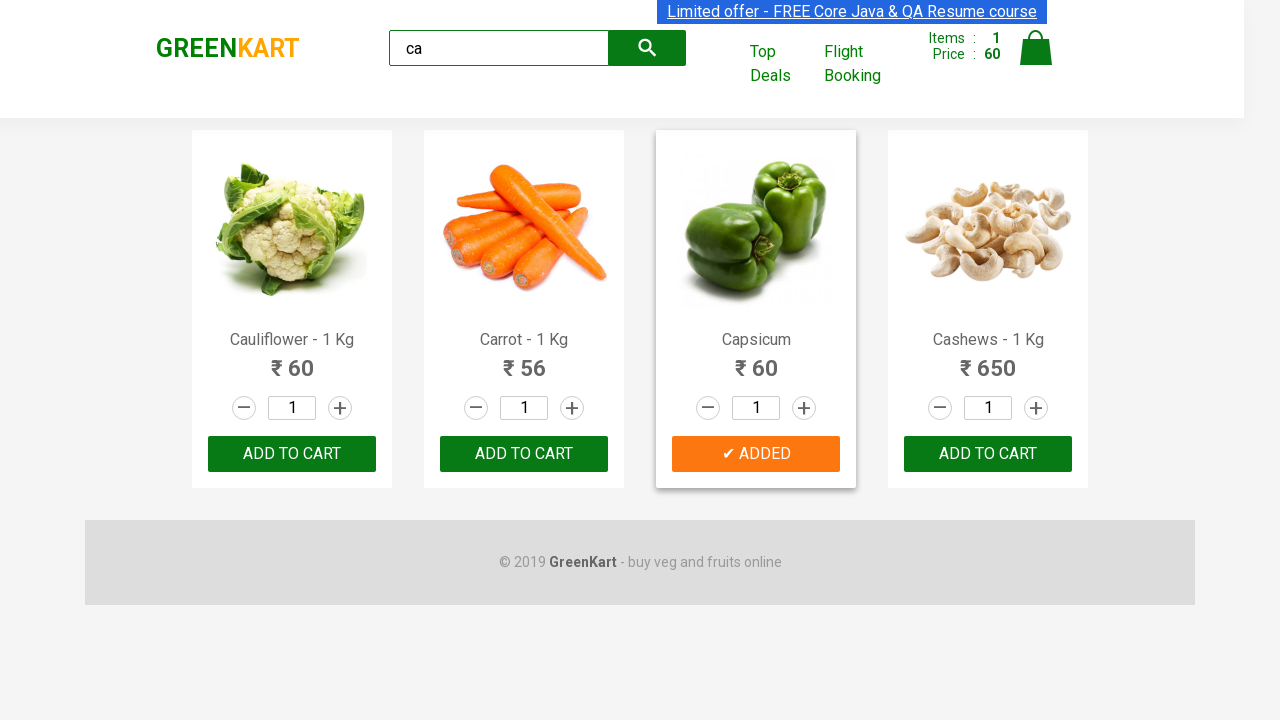

Retrieved product name at index 1: Carrot - 1 Kg
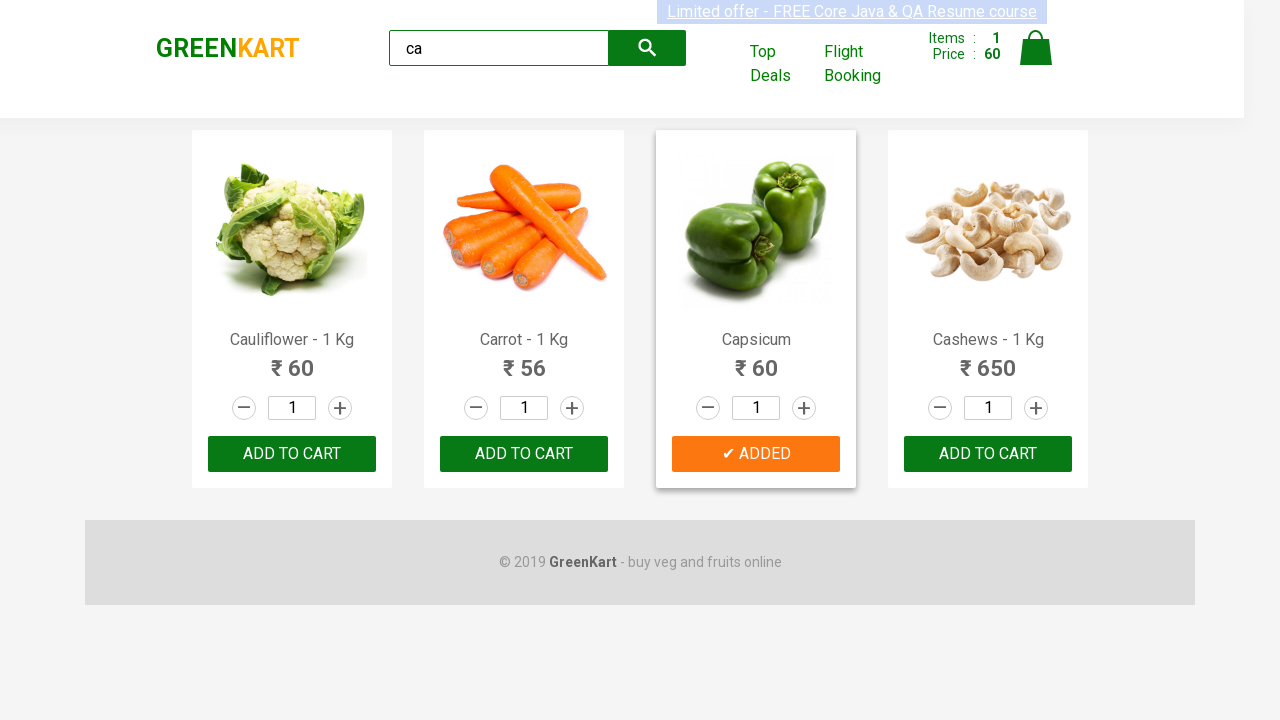

Retrieved product name at index 2: Capsicum
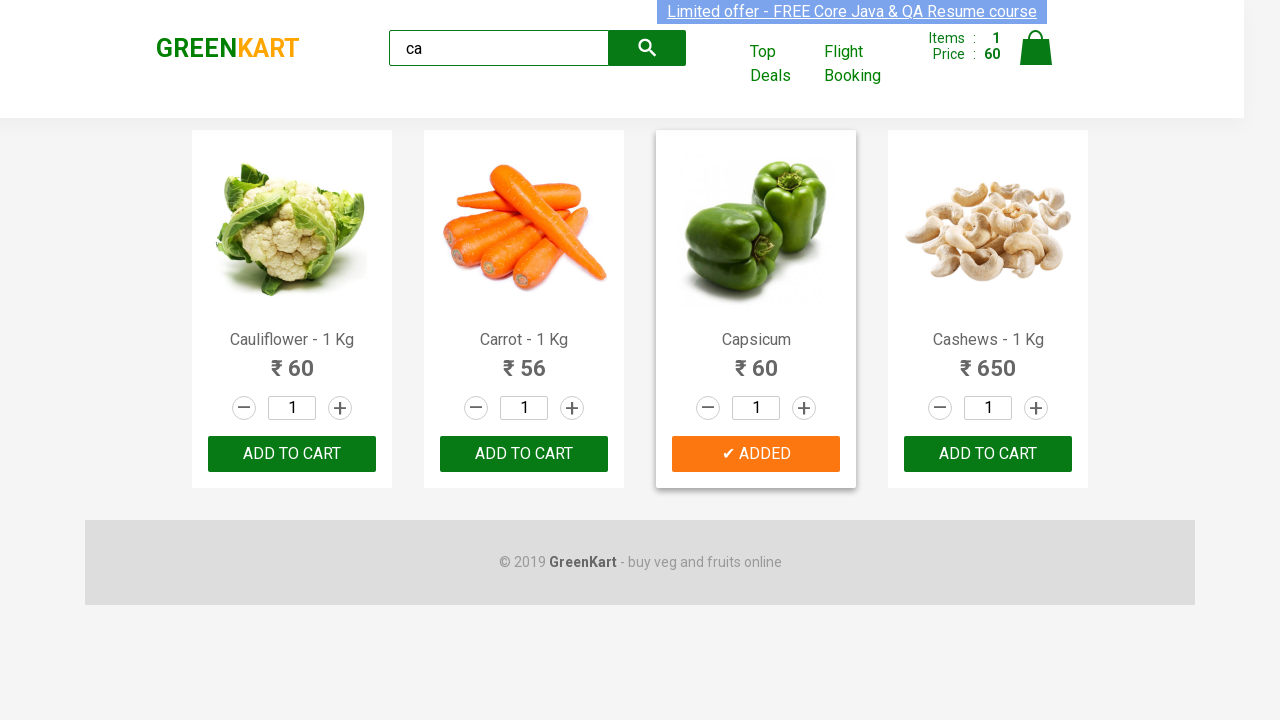

Retrieved product name at index 3: Cashews - 1 Kg
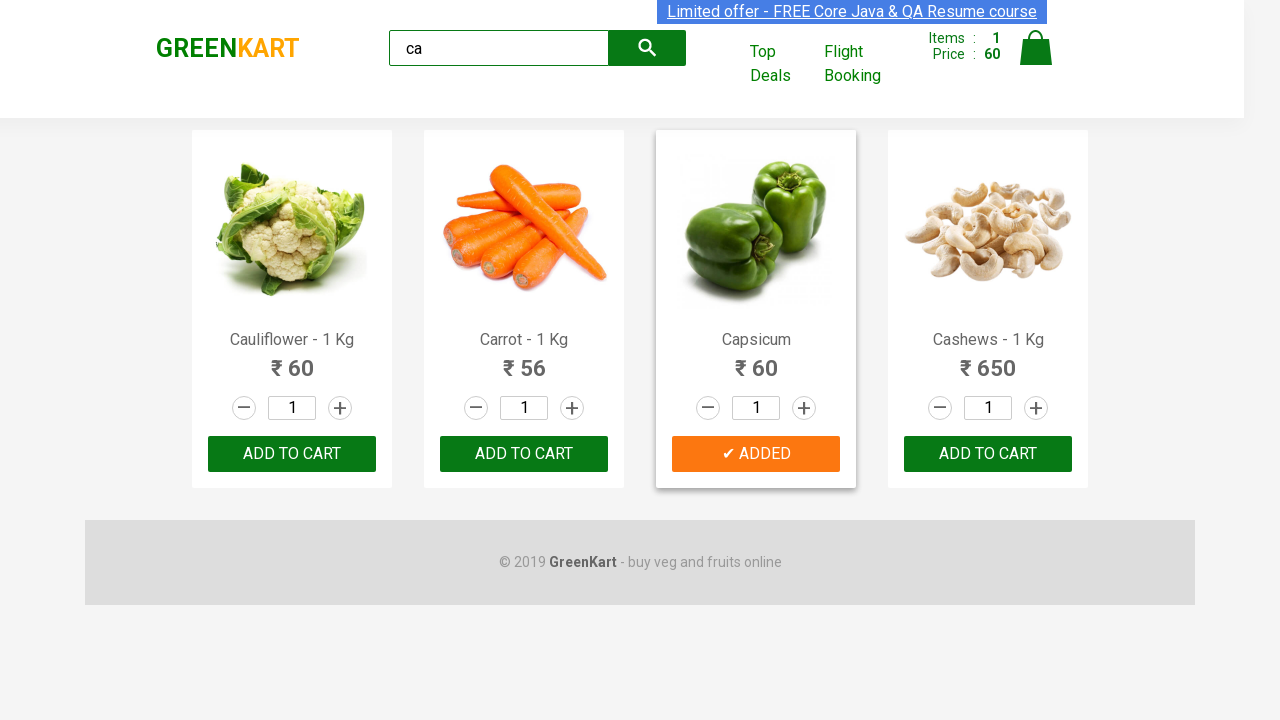

Found and clicked ADD TO CART button for Cashews product at (988, 454) on .products .product >> nth=3 >> button
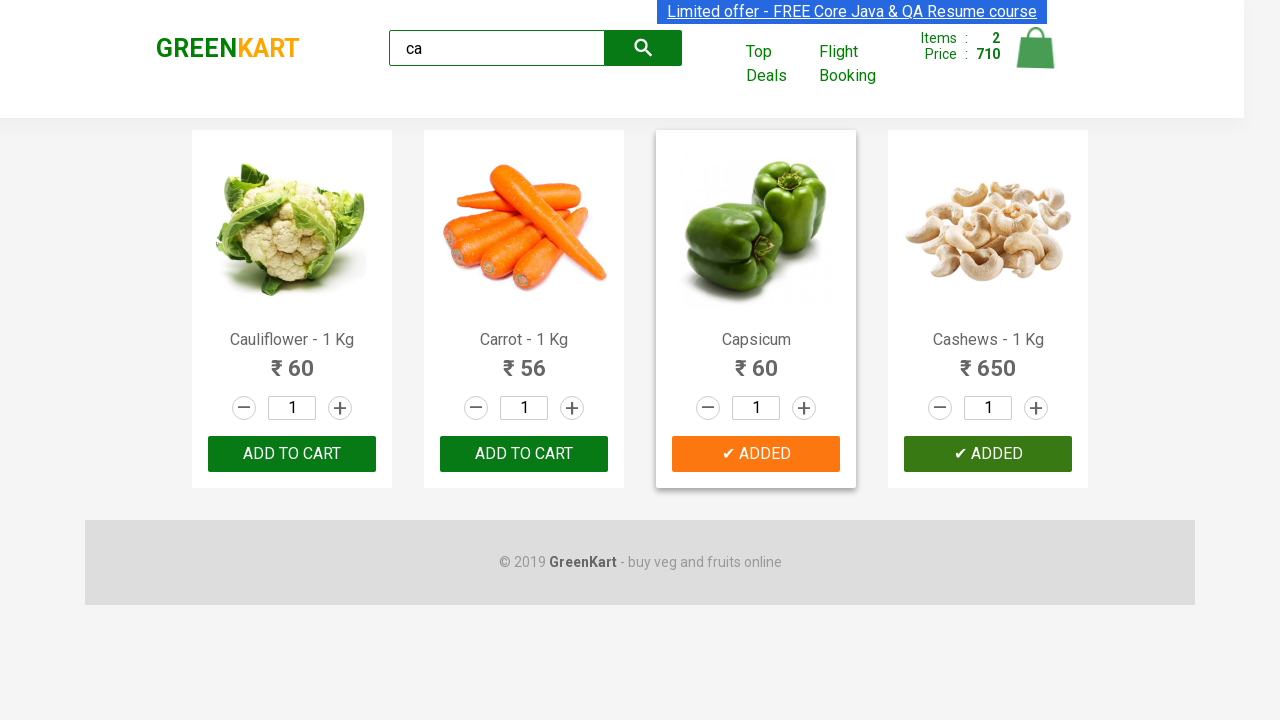

Retrieved brand text: GREENKART
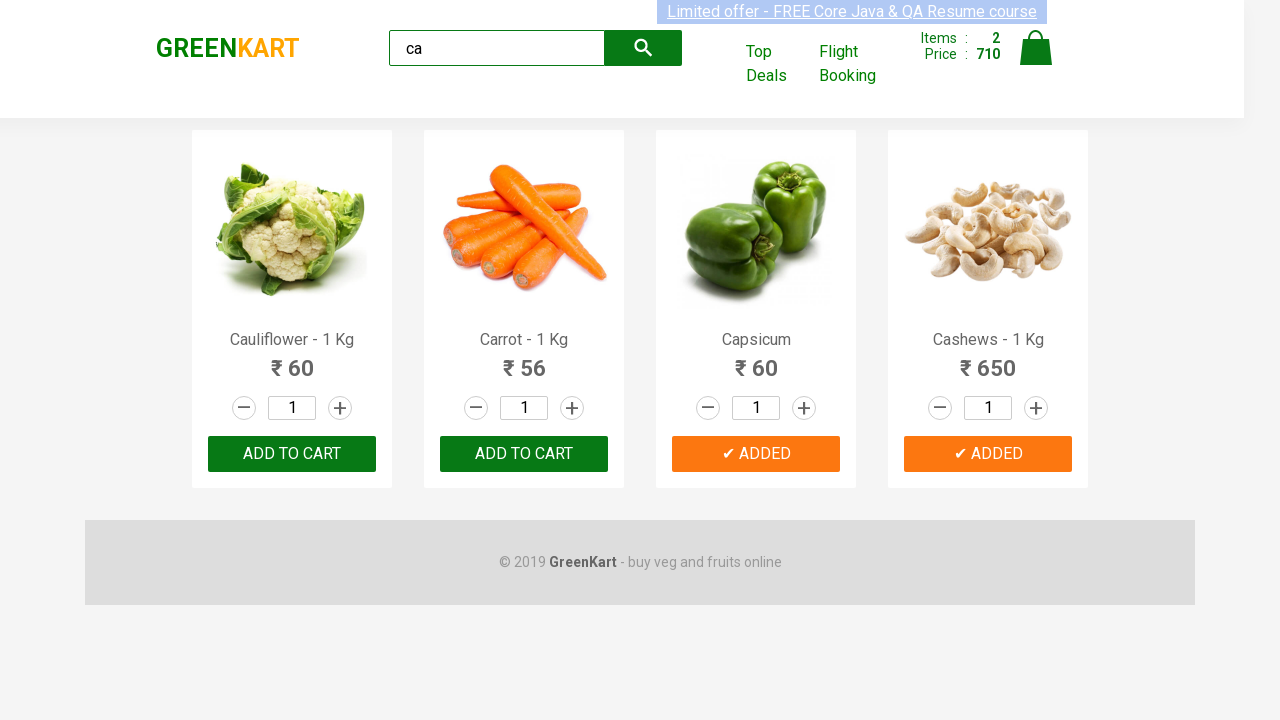

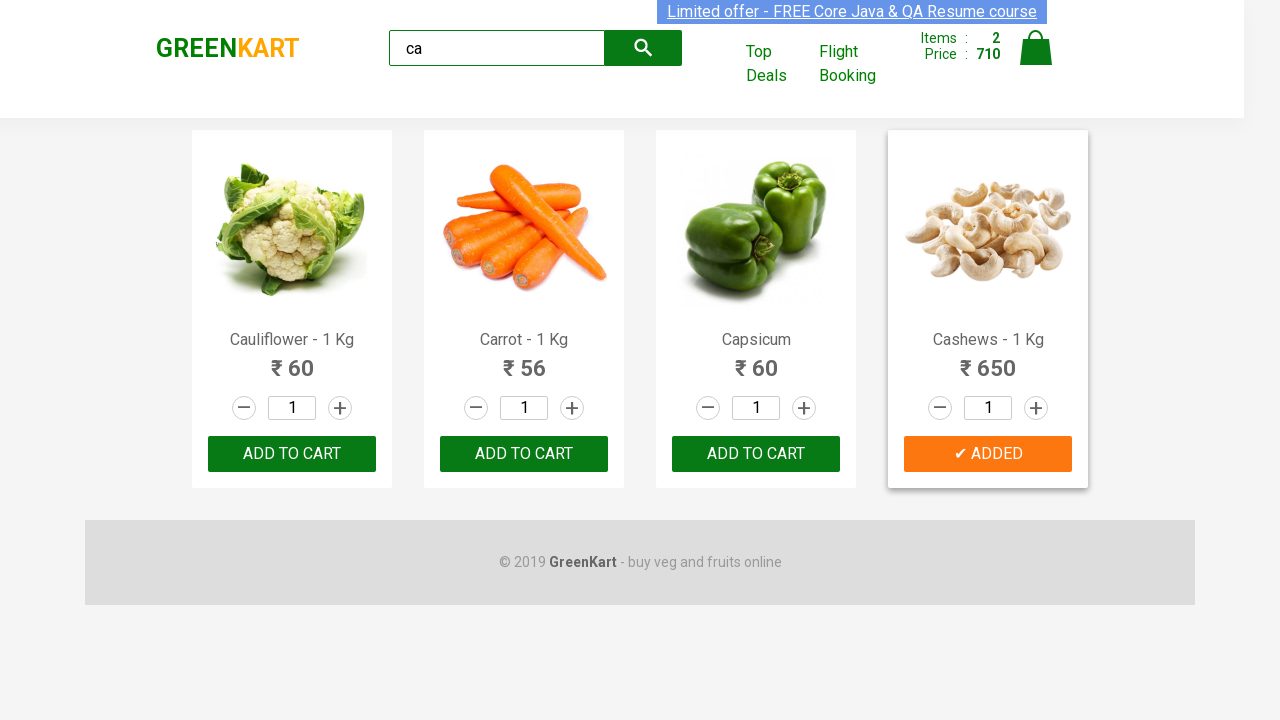